Tests login form validation by entering invalid credentials and verifying the error message displayed

Starting URL: https://library2.cydeo.com/login.html

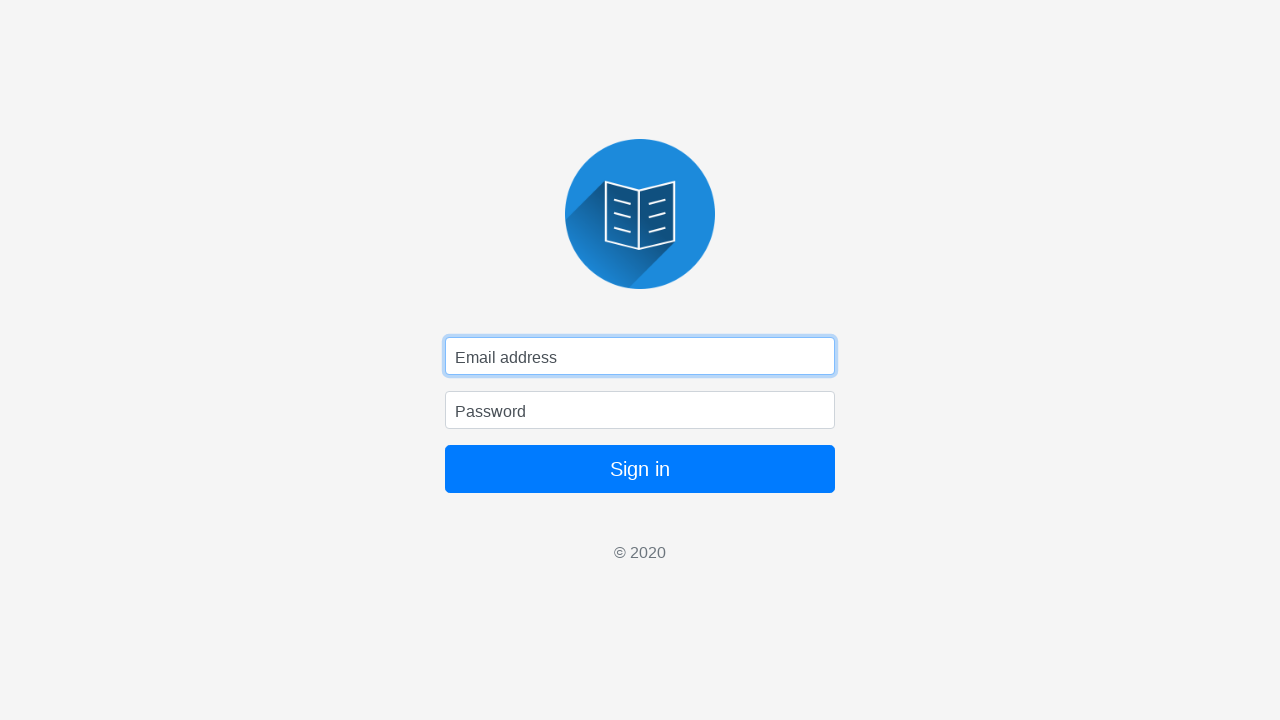

Filled email field with invalid email 'wrongemail@gmail.com' on #inputEmail
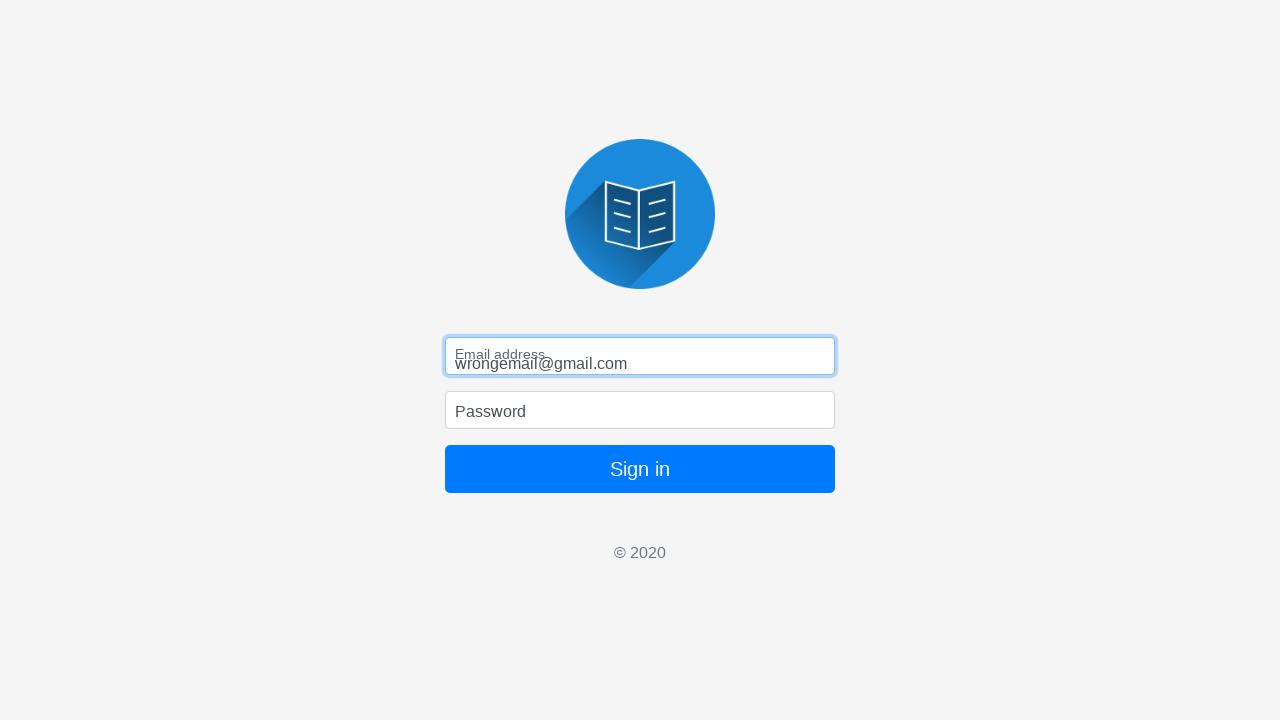

Filled password field with 'wrongpassword' on #inputPassword
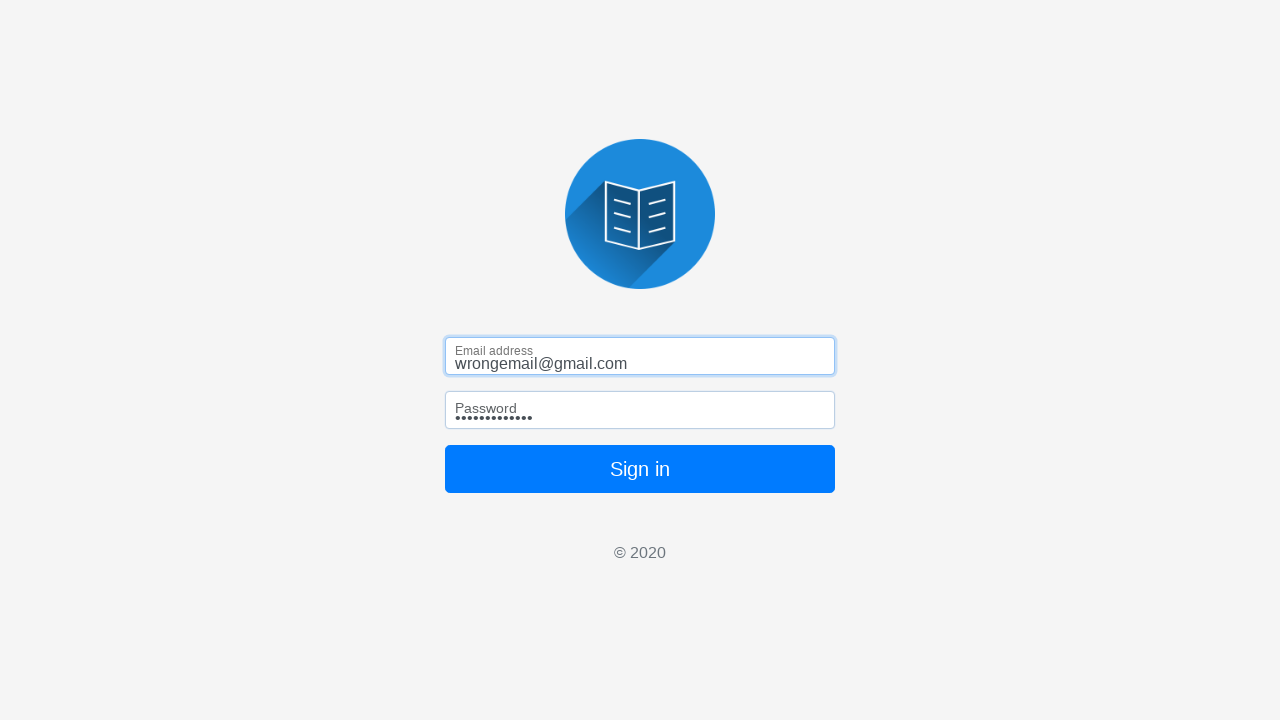

Pressed Enter to submit login form on #inputPassword
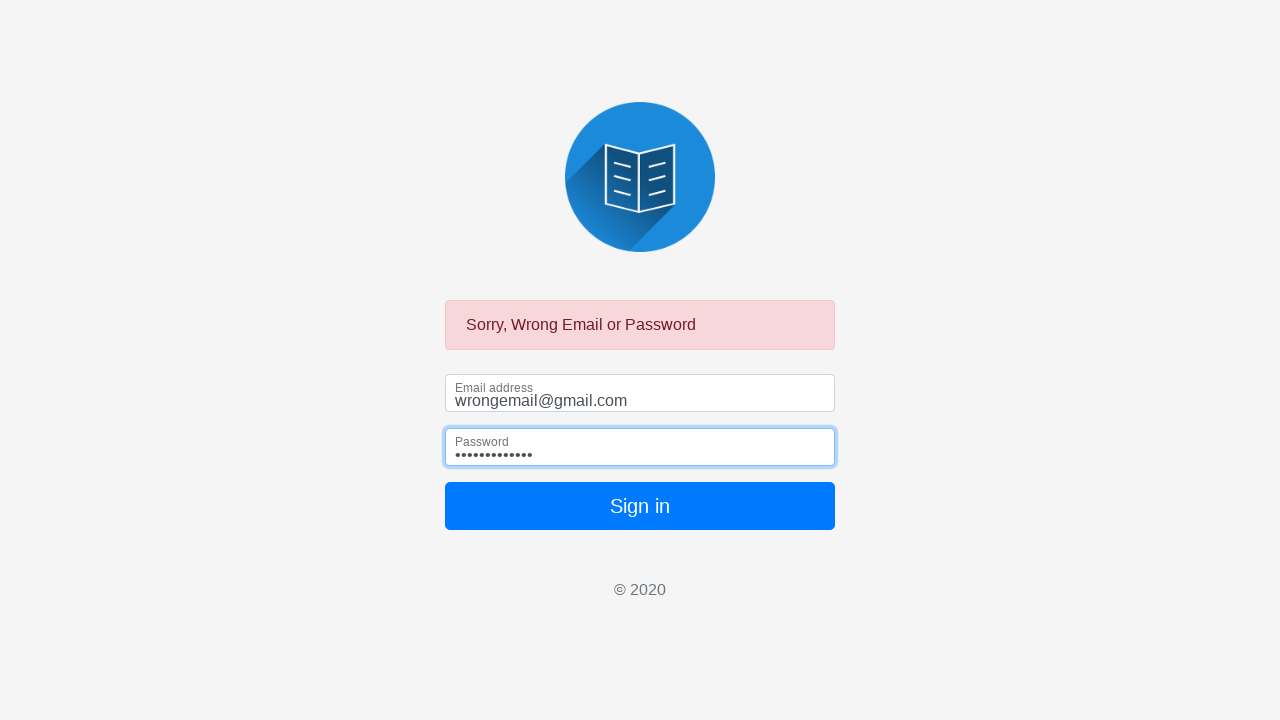

Error message appeared on login form
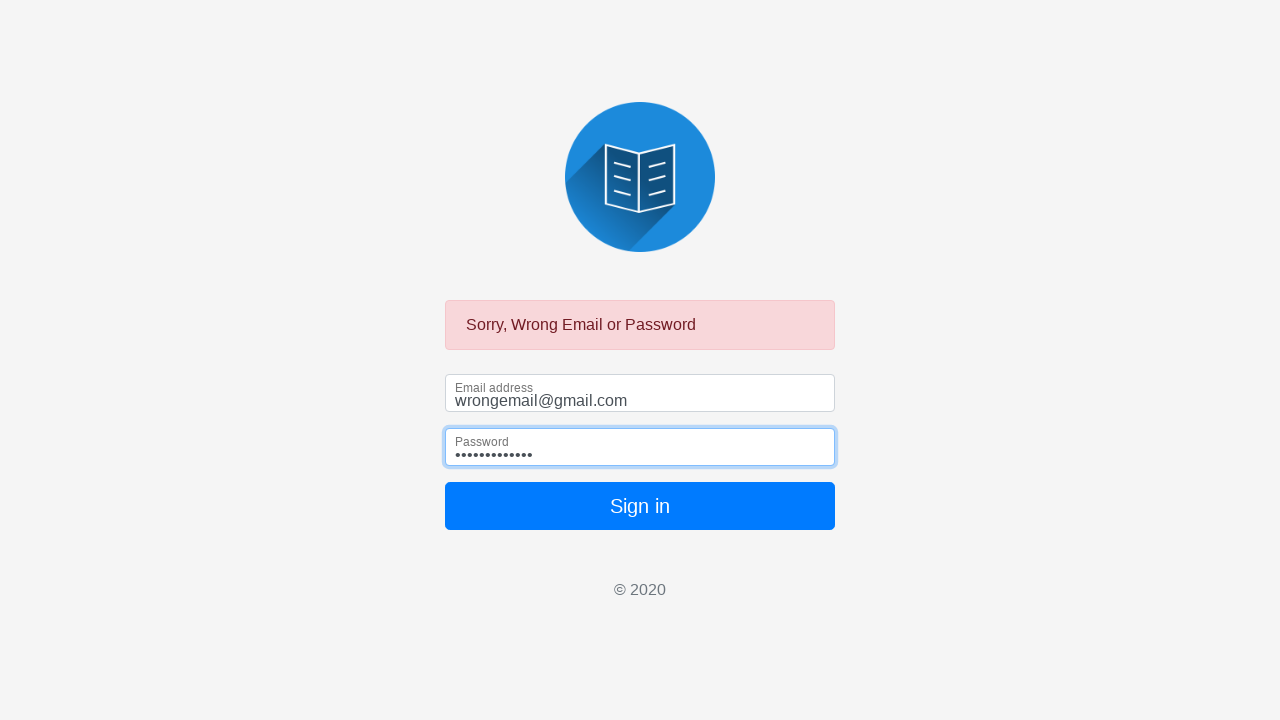

Located error message element
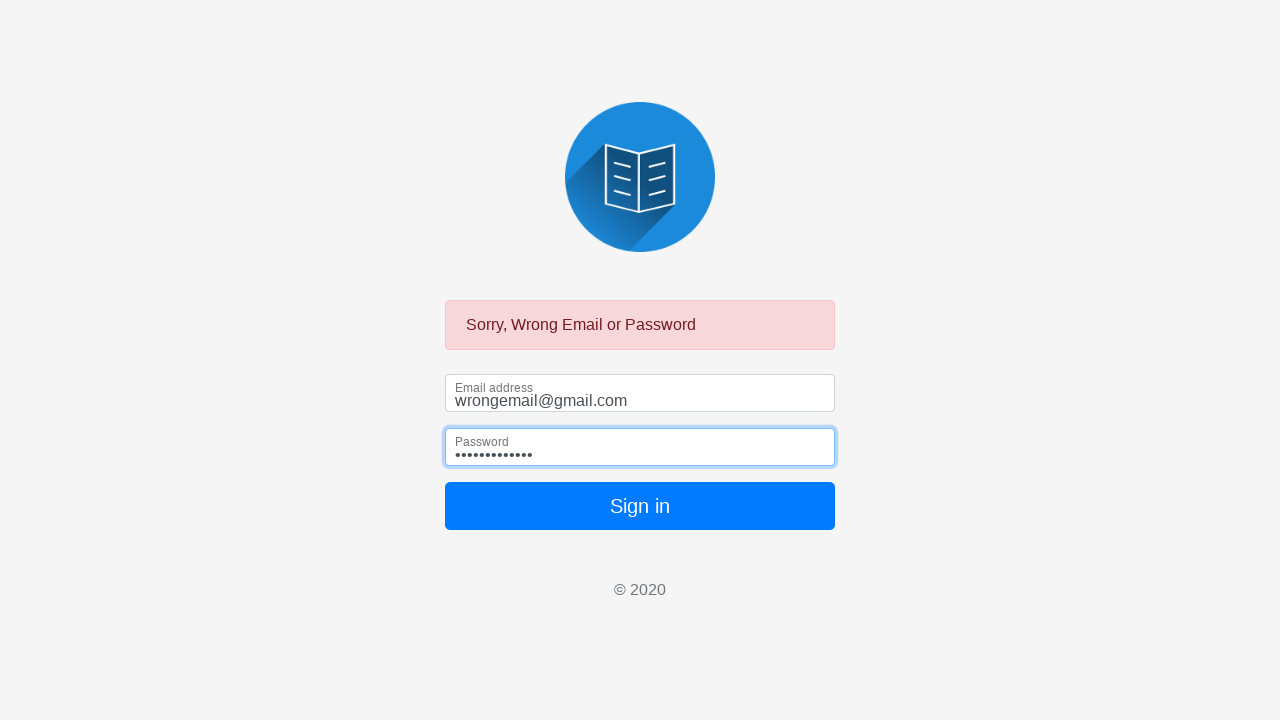

Retrieved error message text: 'Sorry, Wrong Email or Password'
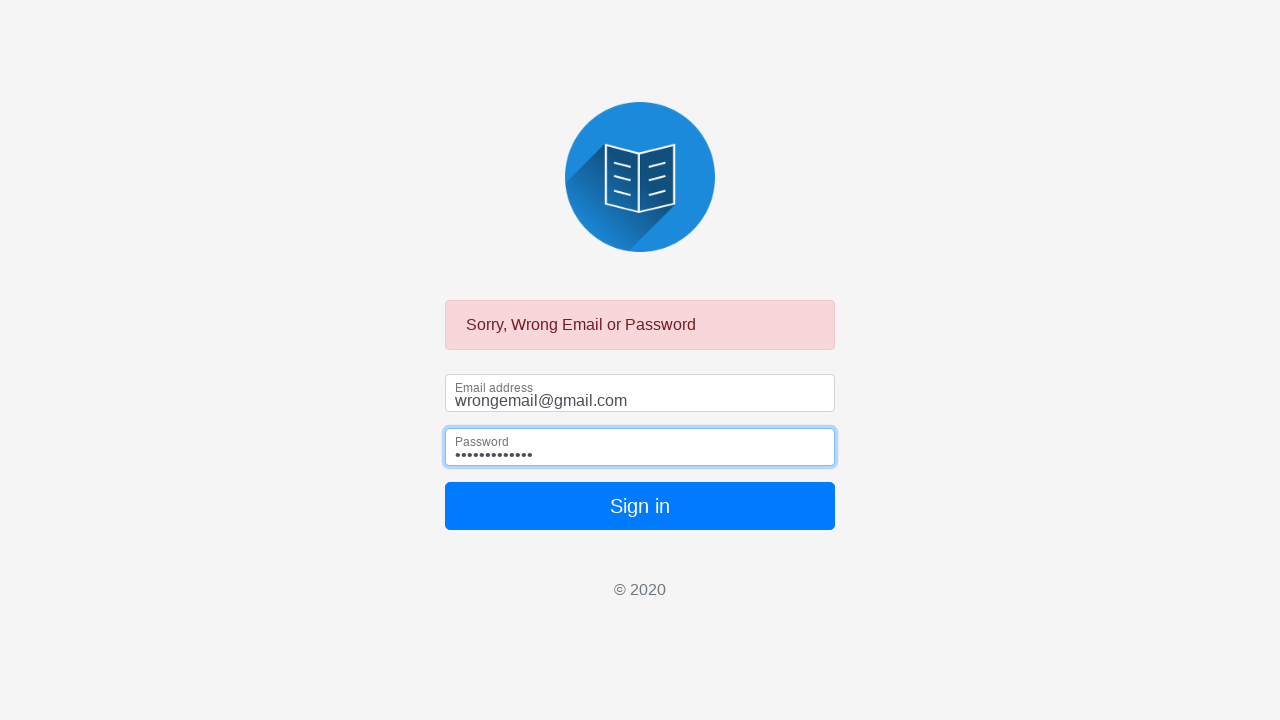

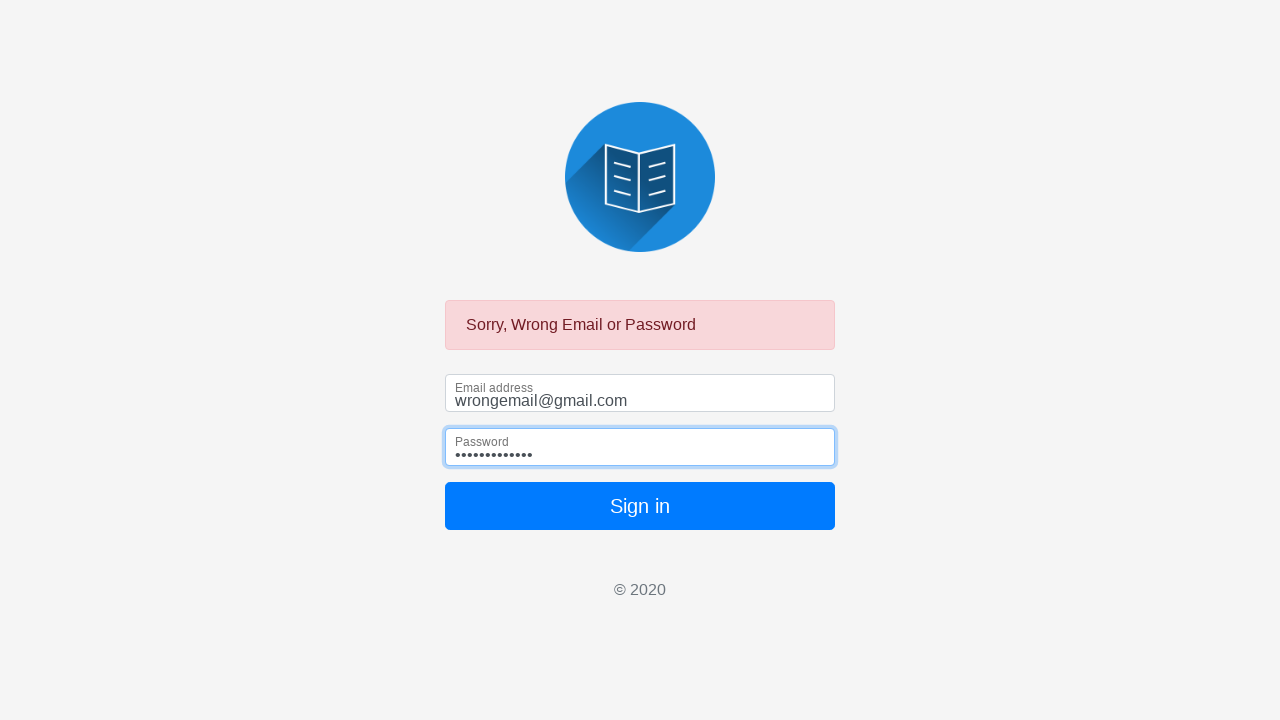